Opens the Flipkart homepage and retrieves the page title to verify the page loaded correctly

Starting URL: https://www.flipkart.com/

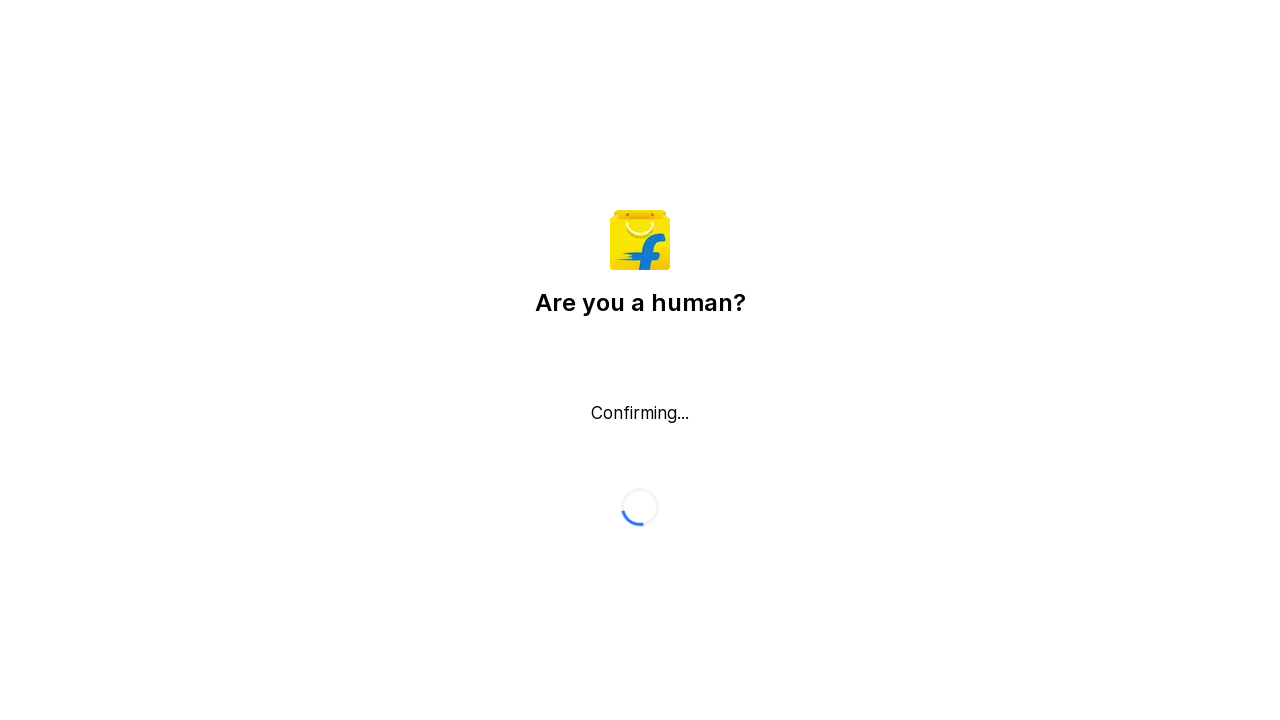

Waited for page DOM content to load
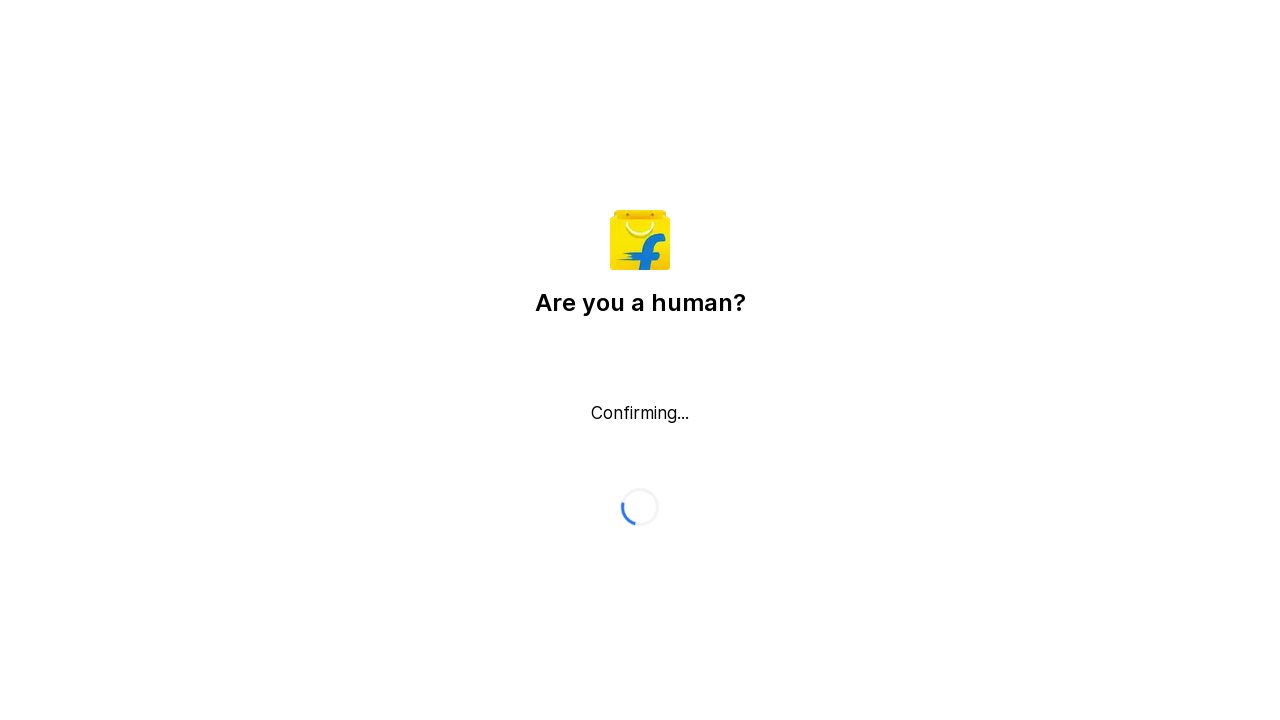

Retrieved page title: 'Flipkart reCAPTCHA'
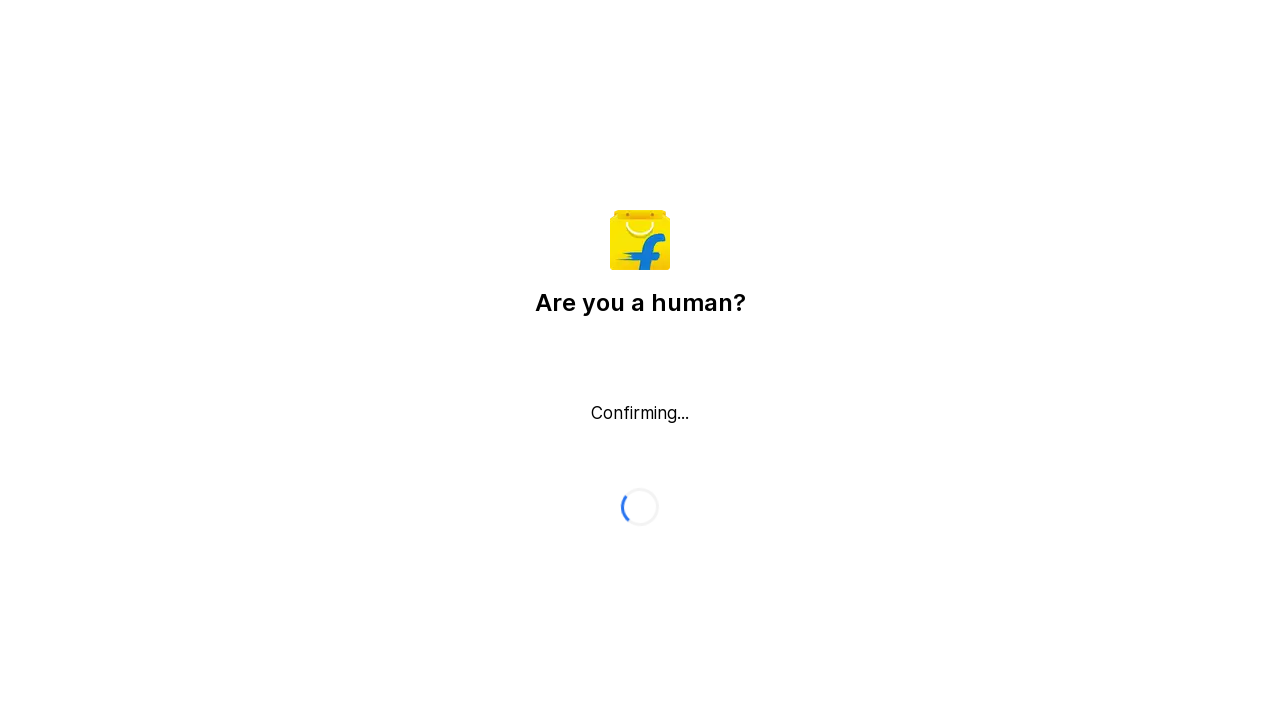

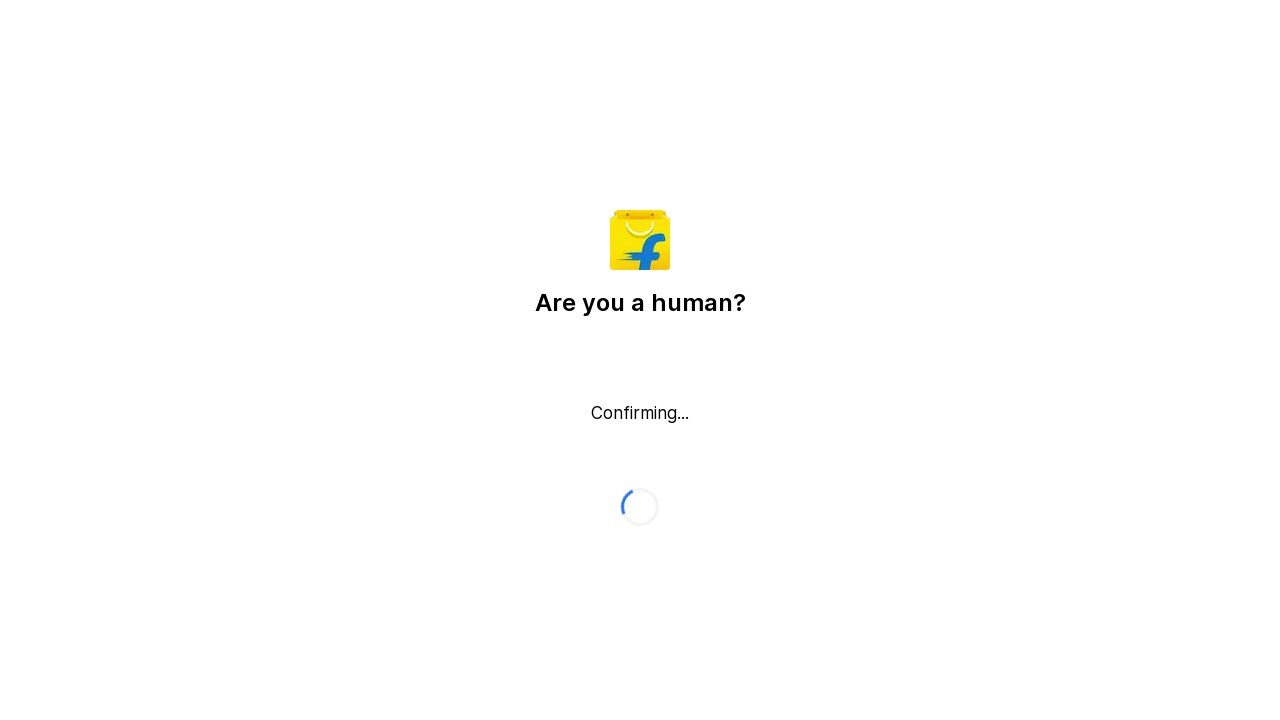